Tests scrolling to an element, hovering over it to reveal a dropdown menu, and clicking on a "Top" link

Starting URL: https://rahulshettyacademy.com/AutomationPractice

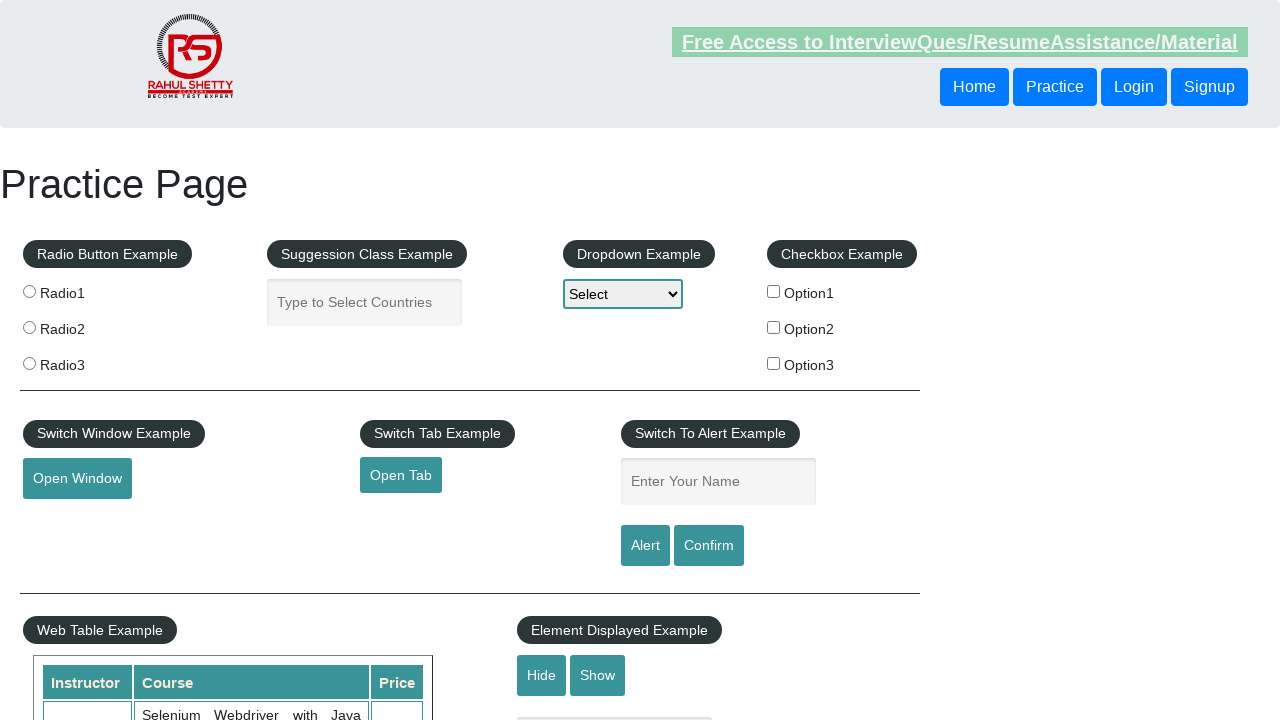

Scrolled to mouse hover element
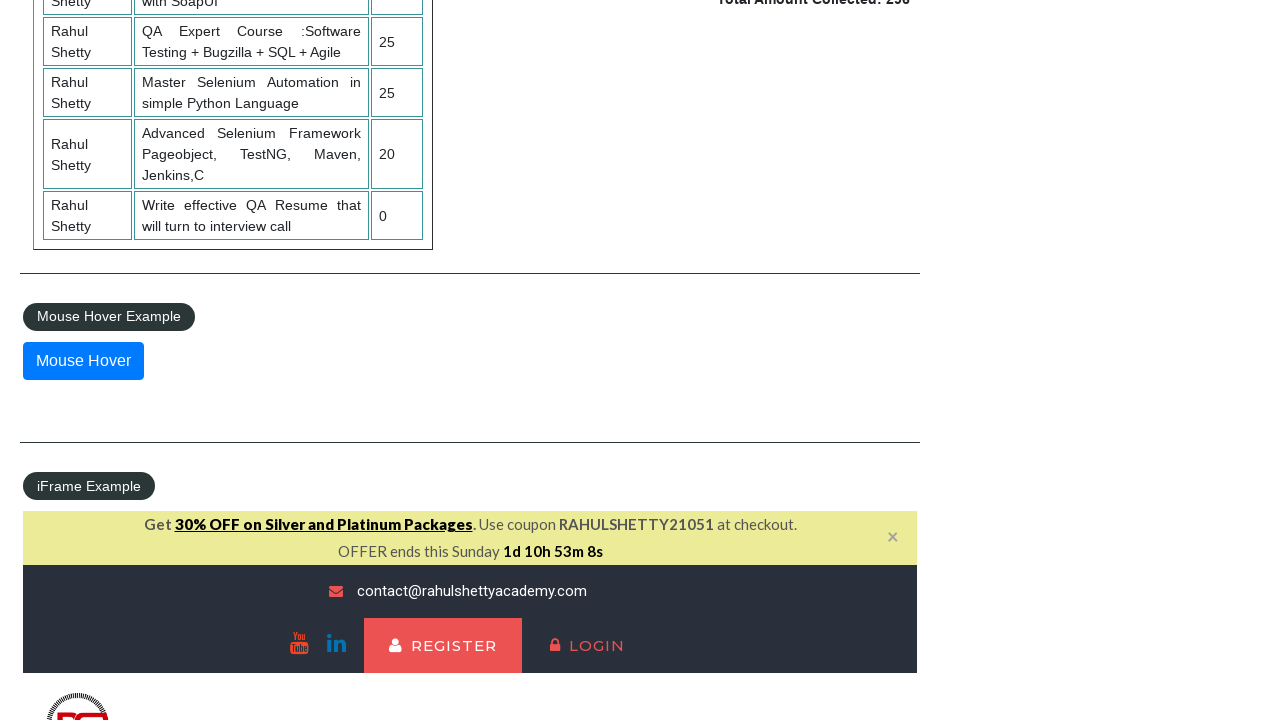

Hovered over mouse hover element to reveal dropdown menu at (83, 361) on #mousehover
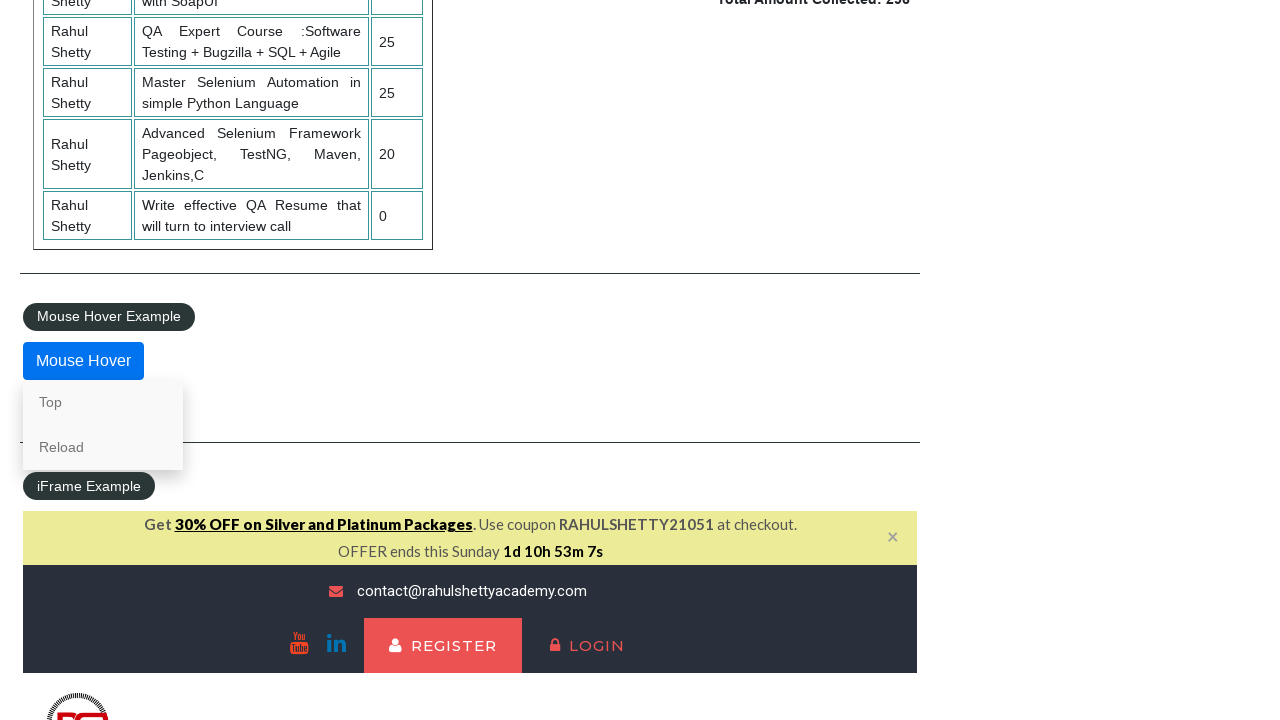

Clicked on 'Top' link in dropdown menu at (103, 402) on a:text('Top')
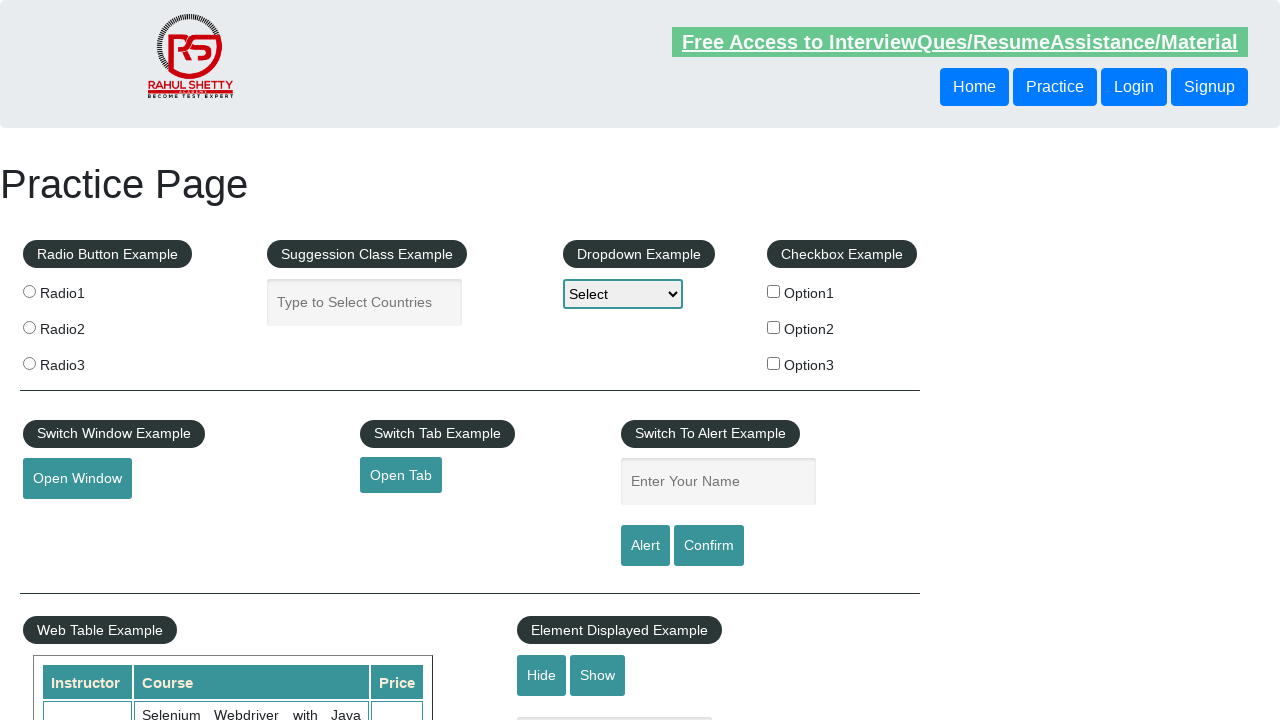

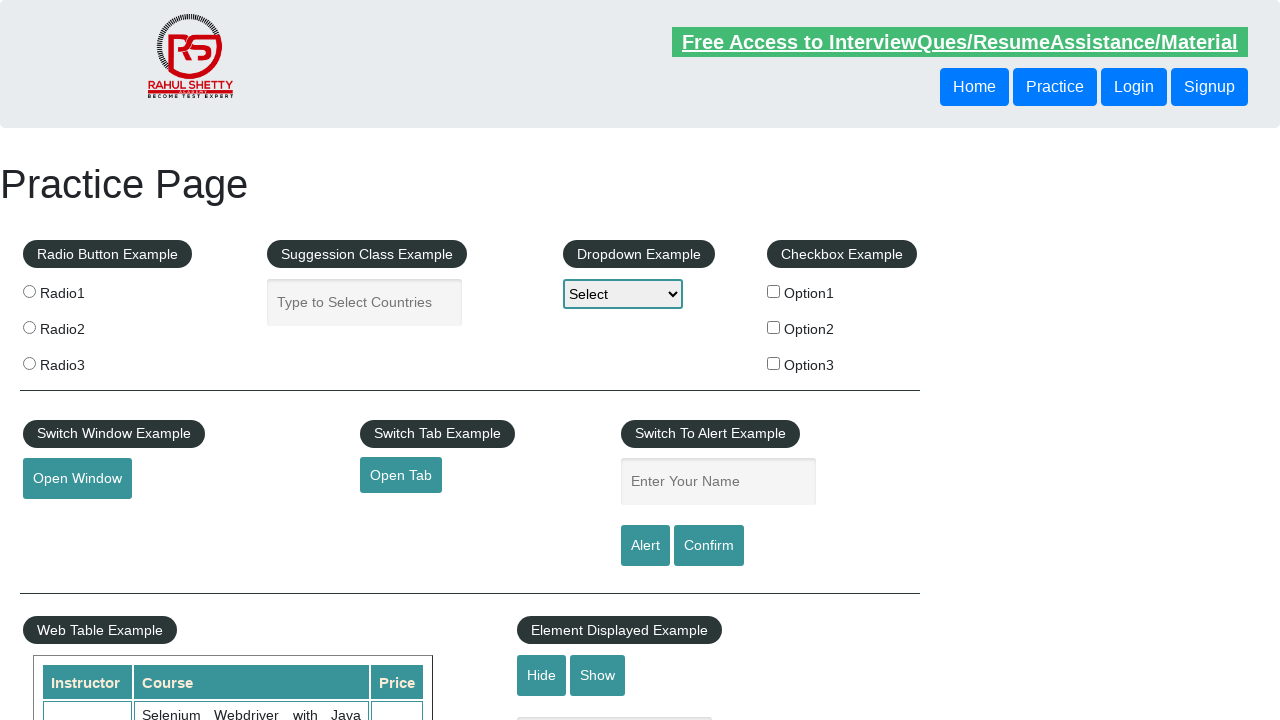